Tests that other controls are hidden when editing a todo item

Starting URL: https://demo.playwright.dev/todomvc

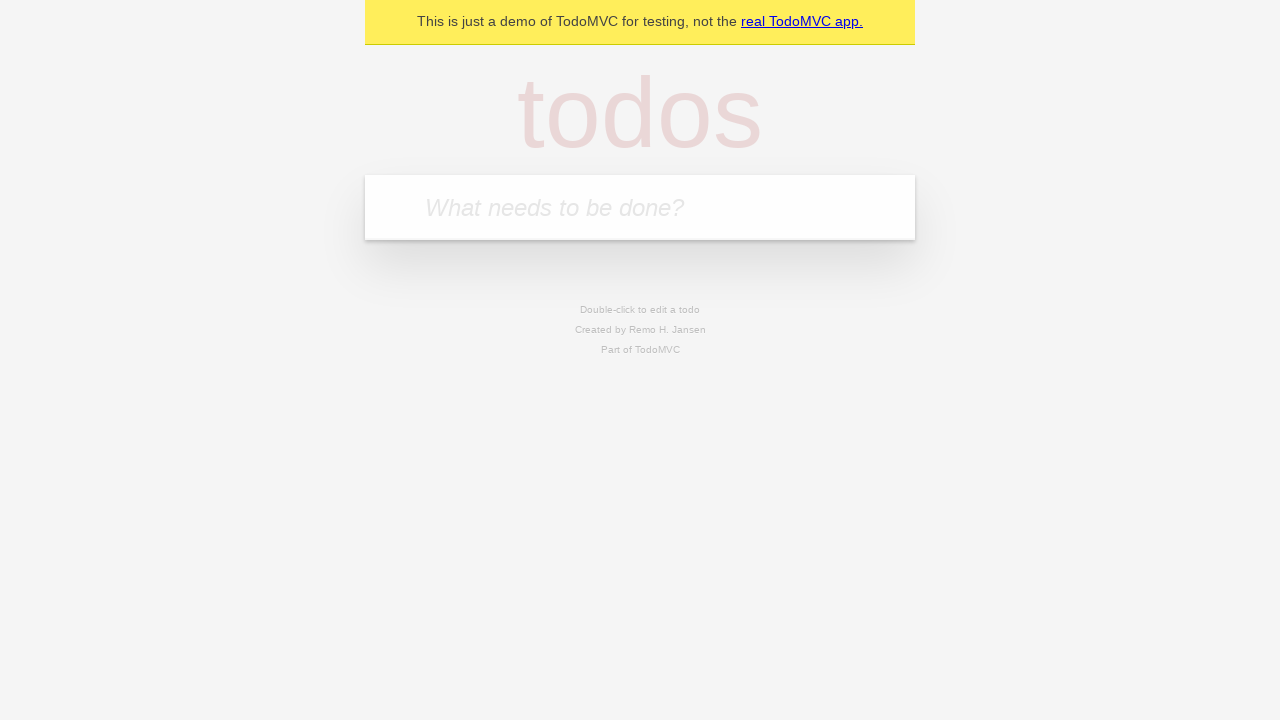

Filled todo input with 'buy some cheese' on internal:attr=[placeholder="What needs to be done?"i]
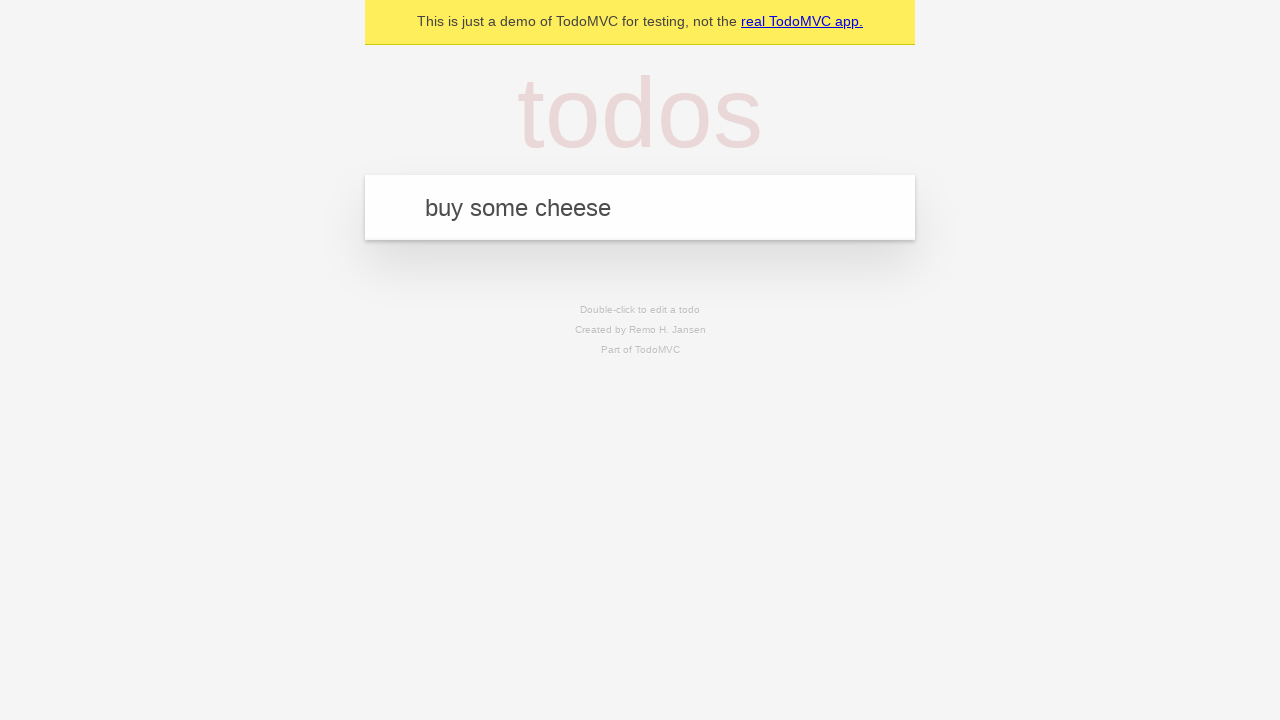

Pressed Enter to create todo 'buy some cheese' on internal:attr=[placeholder="What needs to be done?"i]
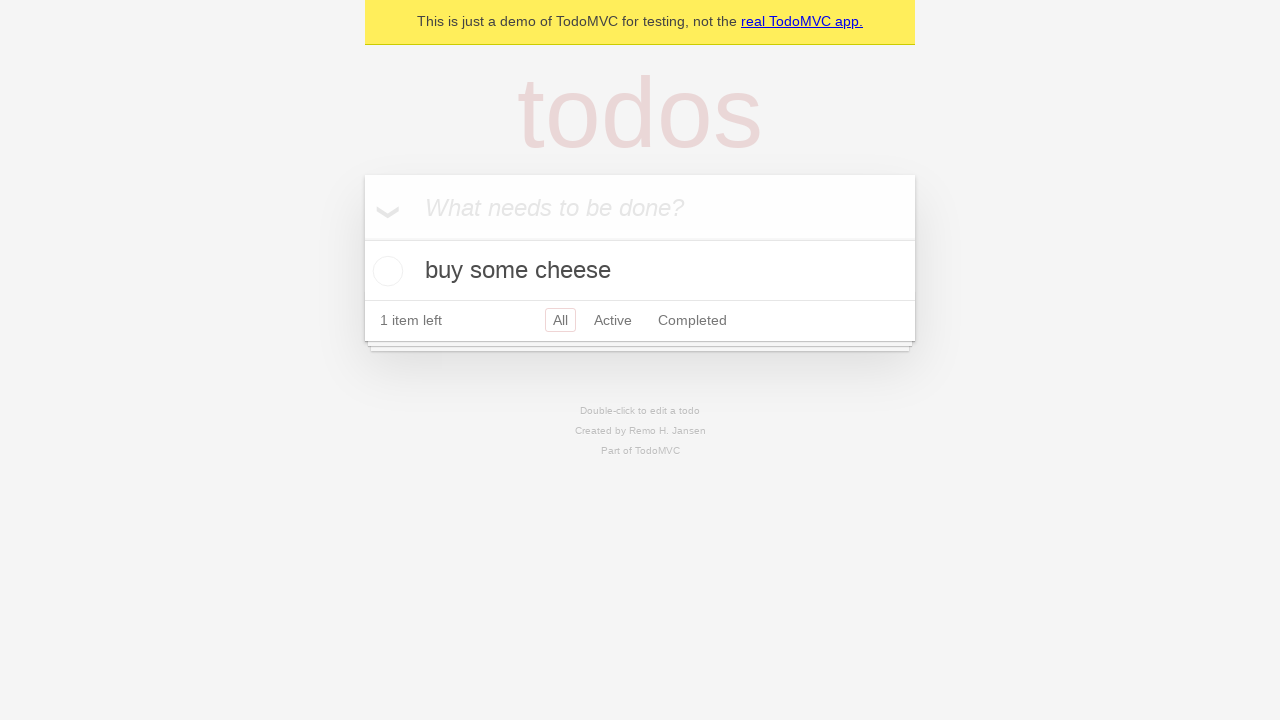

Filled todo input with 'feed the cat' on internal:attr=[placeholder="What needs to be done?"i]
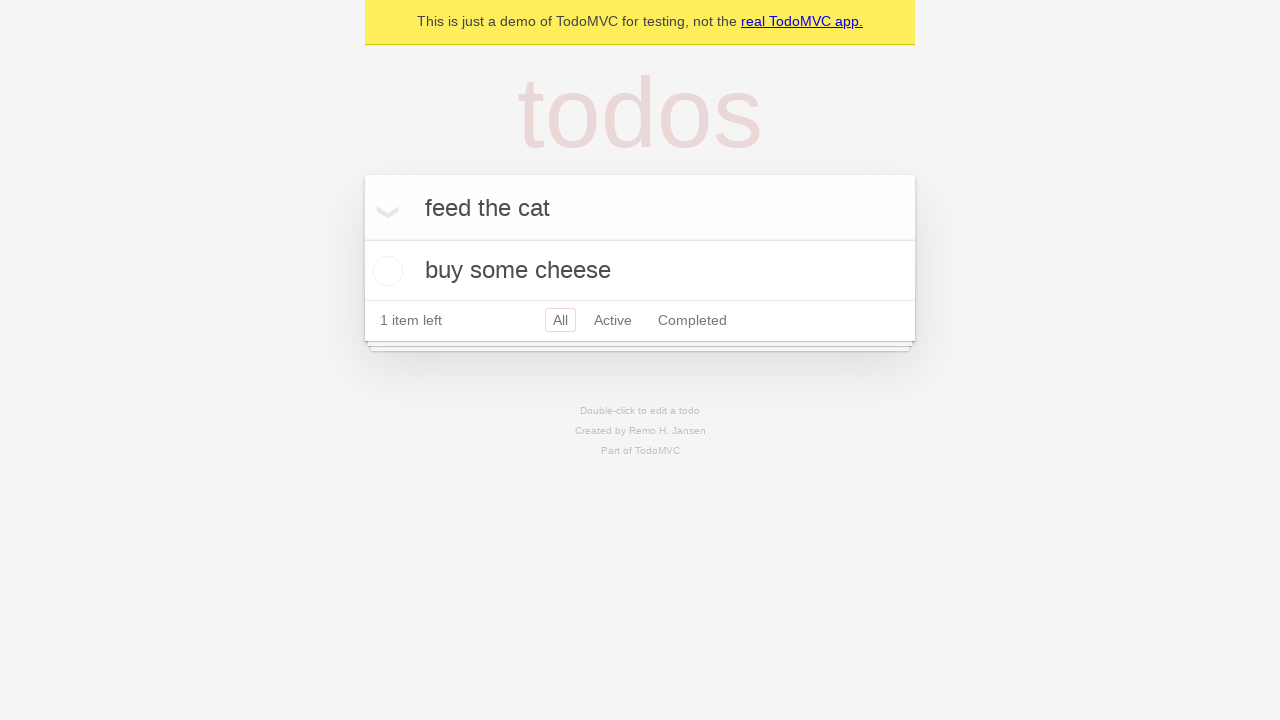

Pressed Enter to create todo 'feed the cat' on internal:attr=[placeholder="What needs to be done?"i]
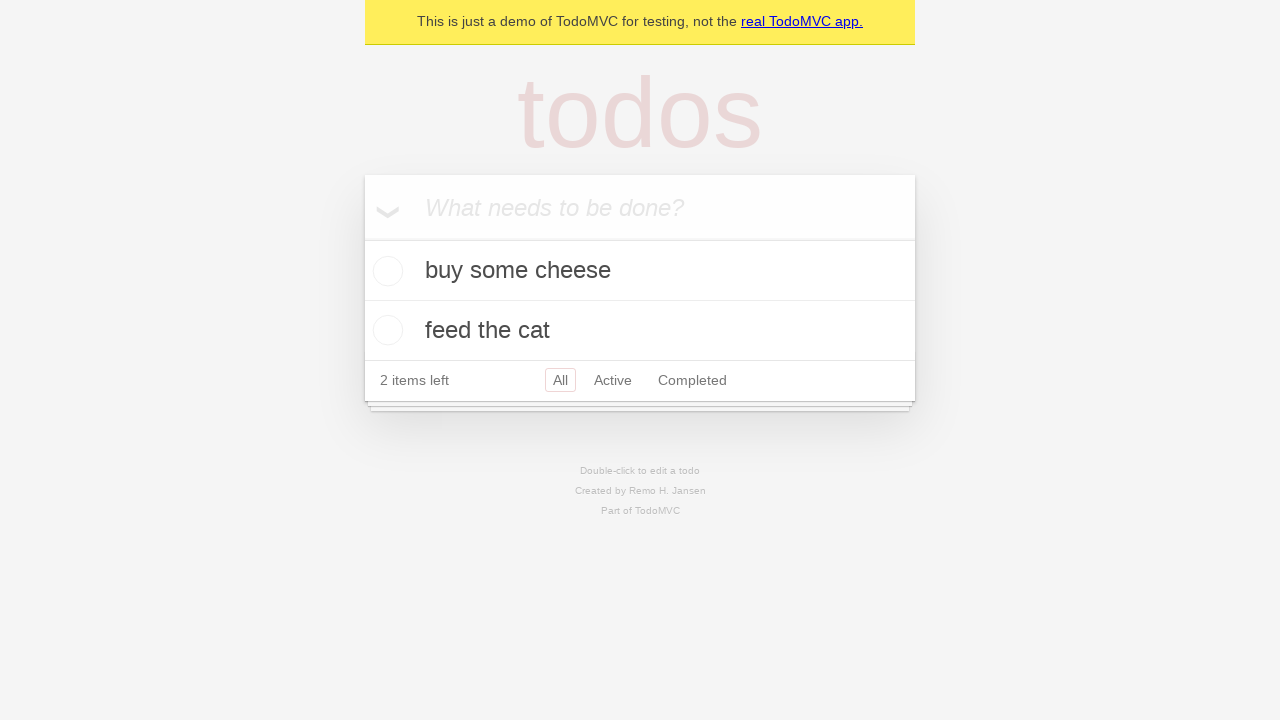

Filled todo input with 'book a doctors appointment' on internal:attr=[placeholder="What needs to be done?"i]
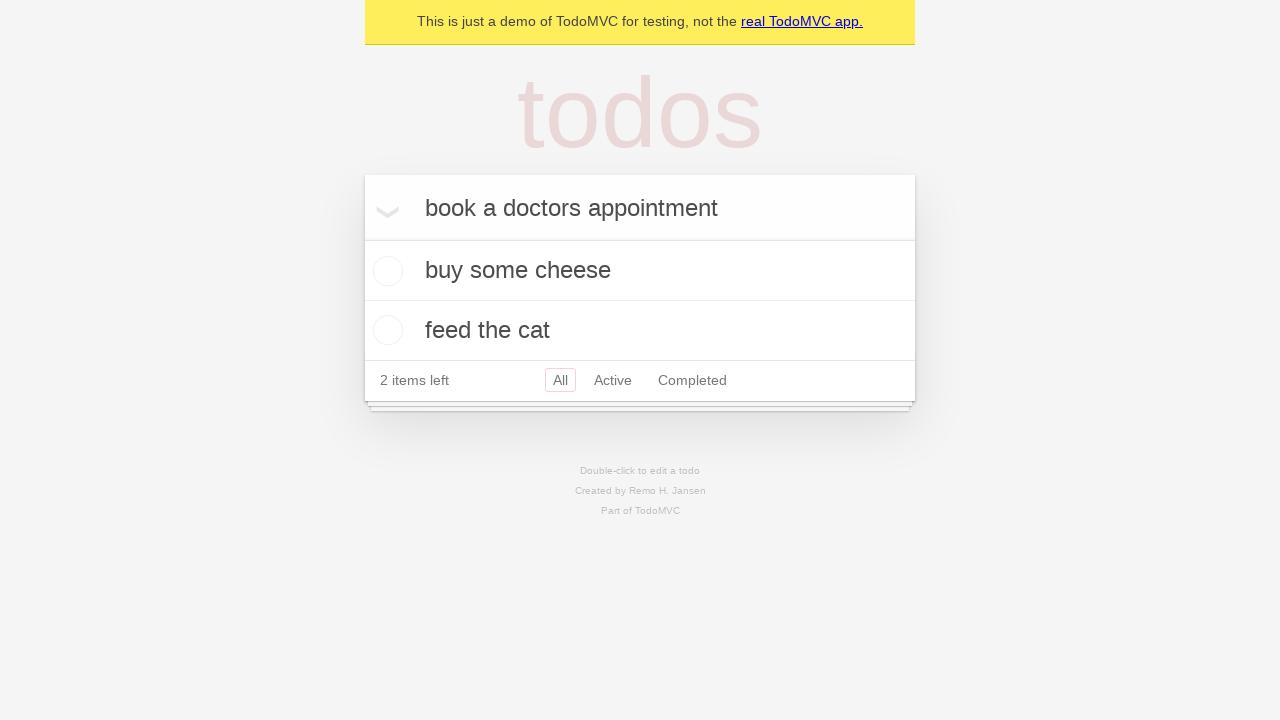

Pressed Enter to create todo 'book a doctors appointment' on internal:attr=[placeholder="What needs to be done?"i]
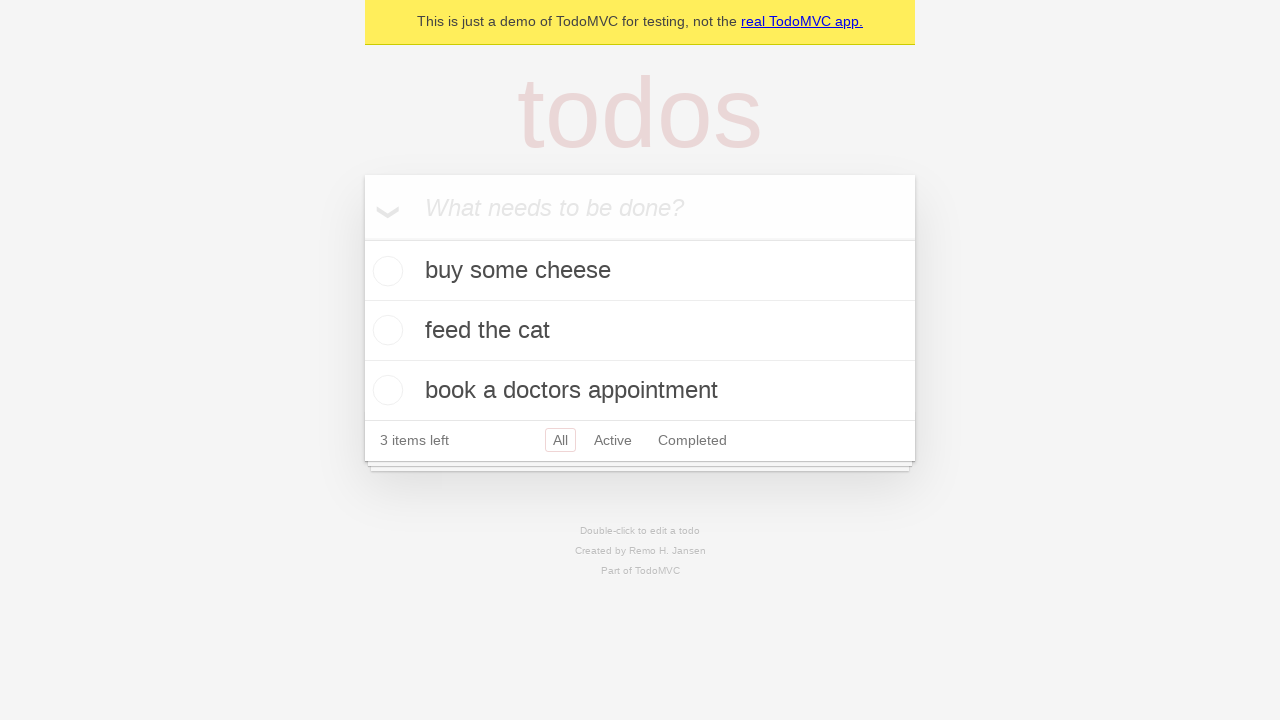

Waited for all 3 todos to be created
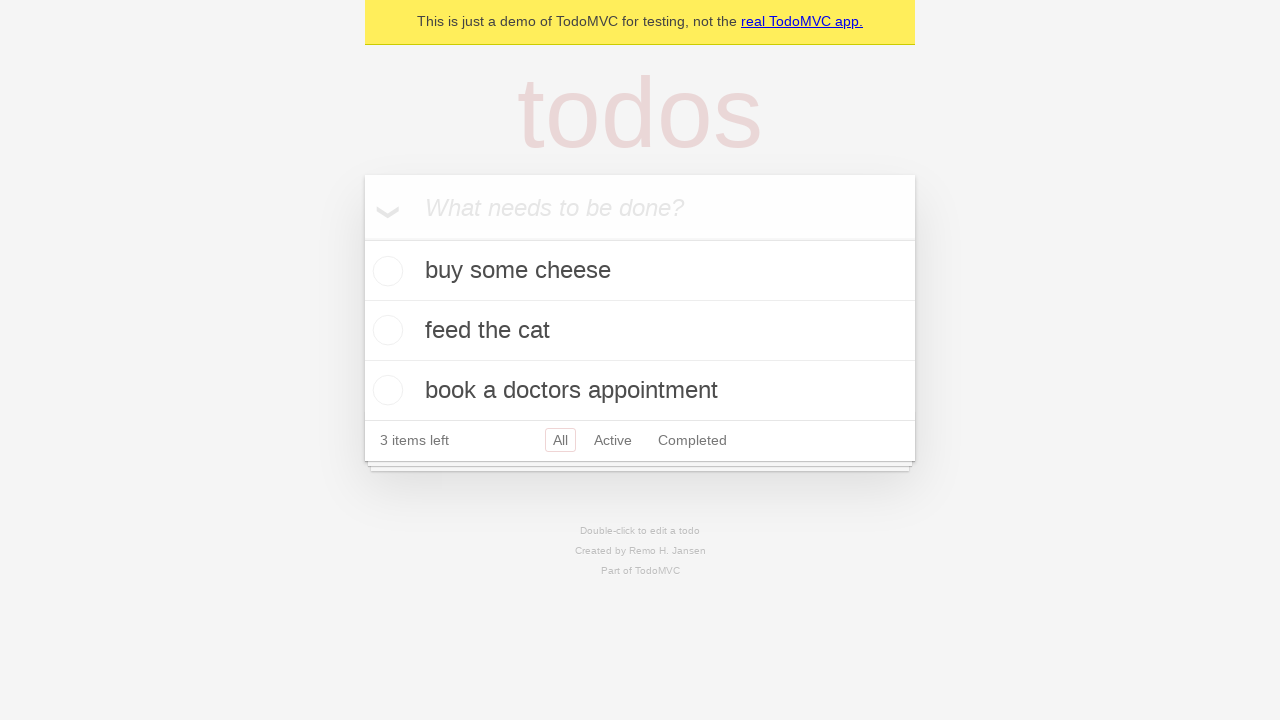

Double-clicked second todo item to enter edit mode at (640, 331) on internal:testid=[data-testid="todo-item"s] >> nth=1
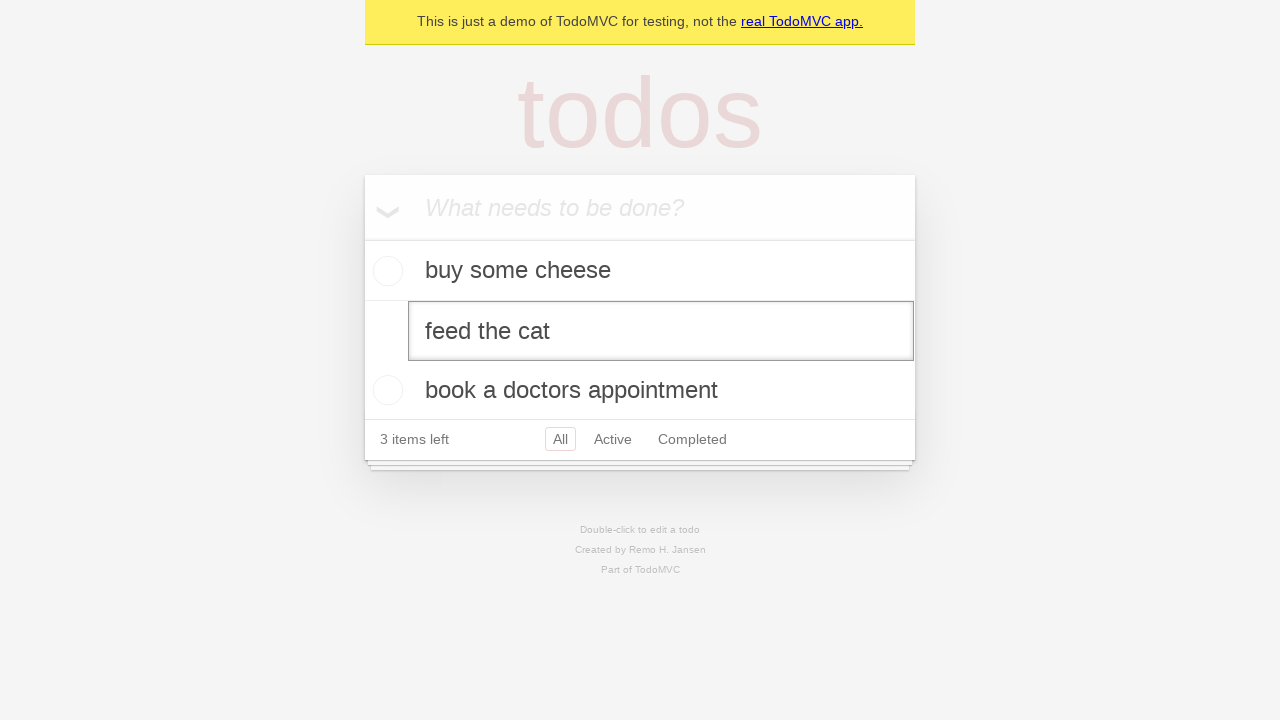

Edit textbox appeared, edit mode is active
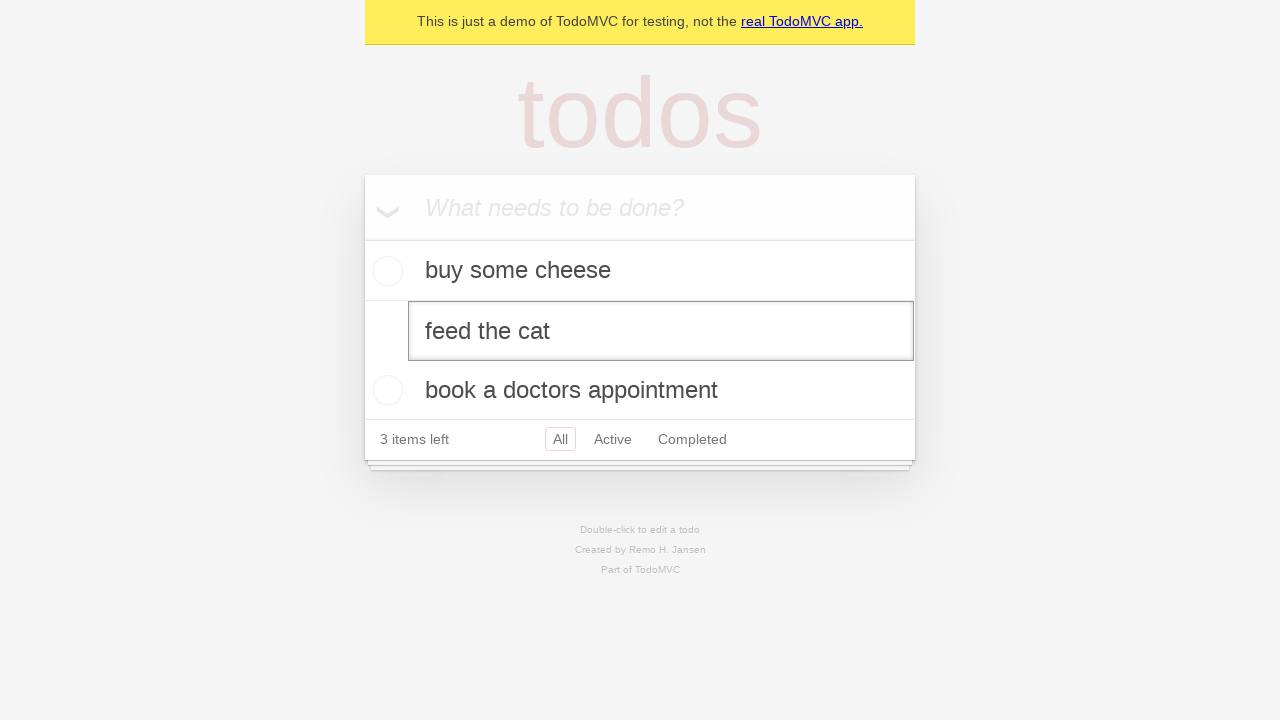

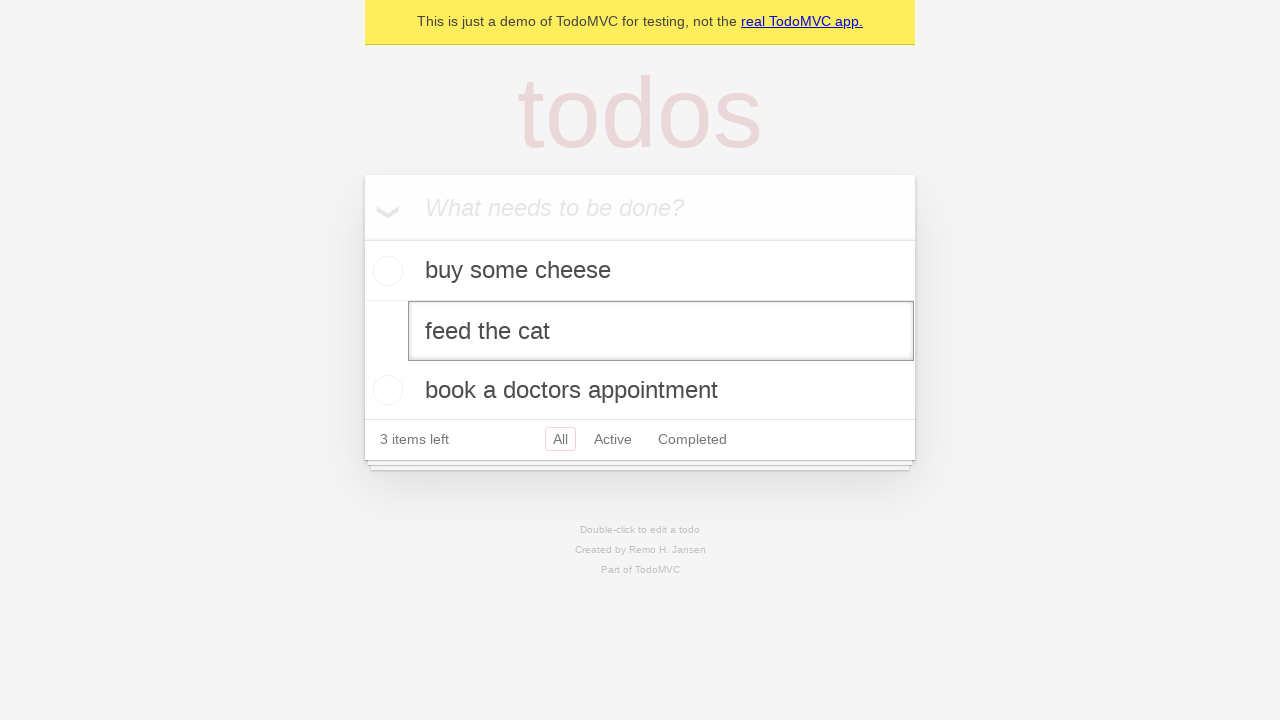